Tests navigation to the Forms section by clicking the Forms card and verifying the URL

Starting URL: https://demoqa.com

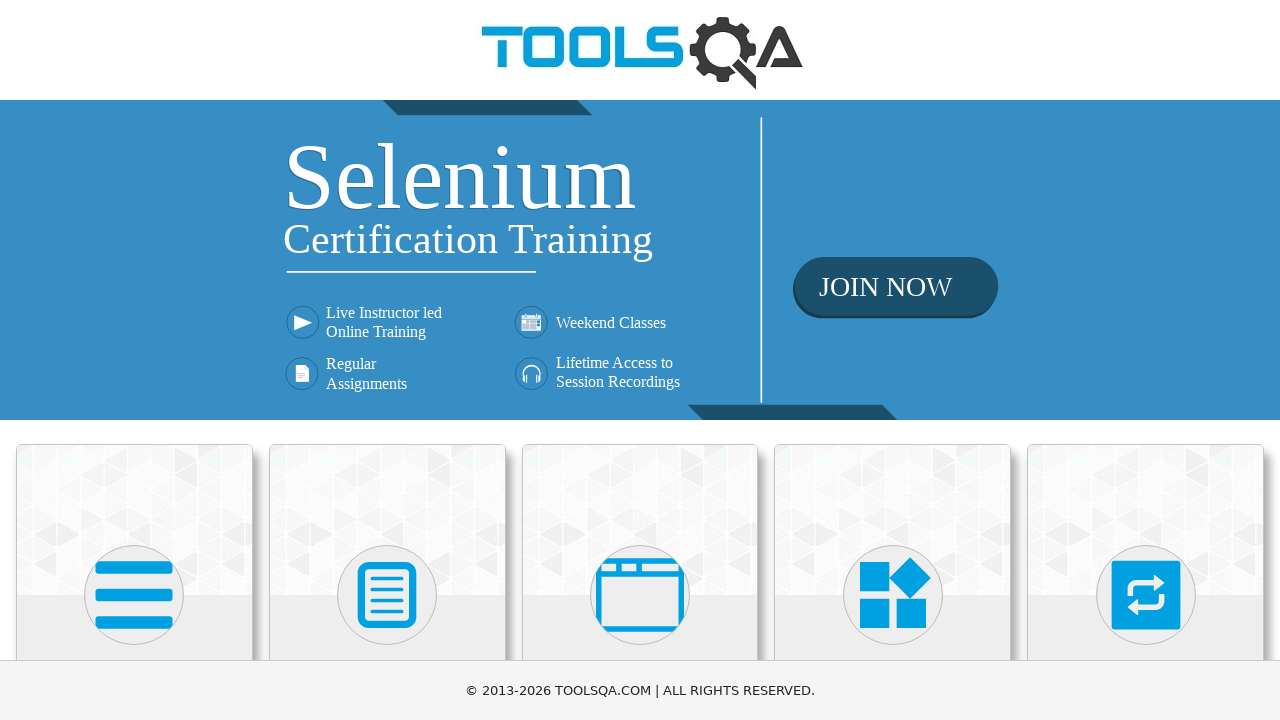

Forms card element became visible
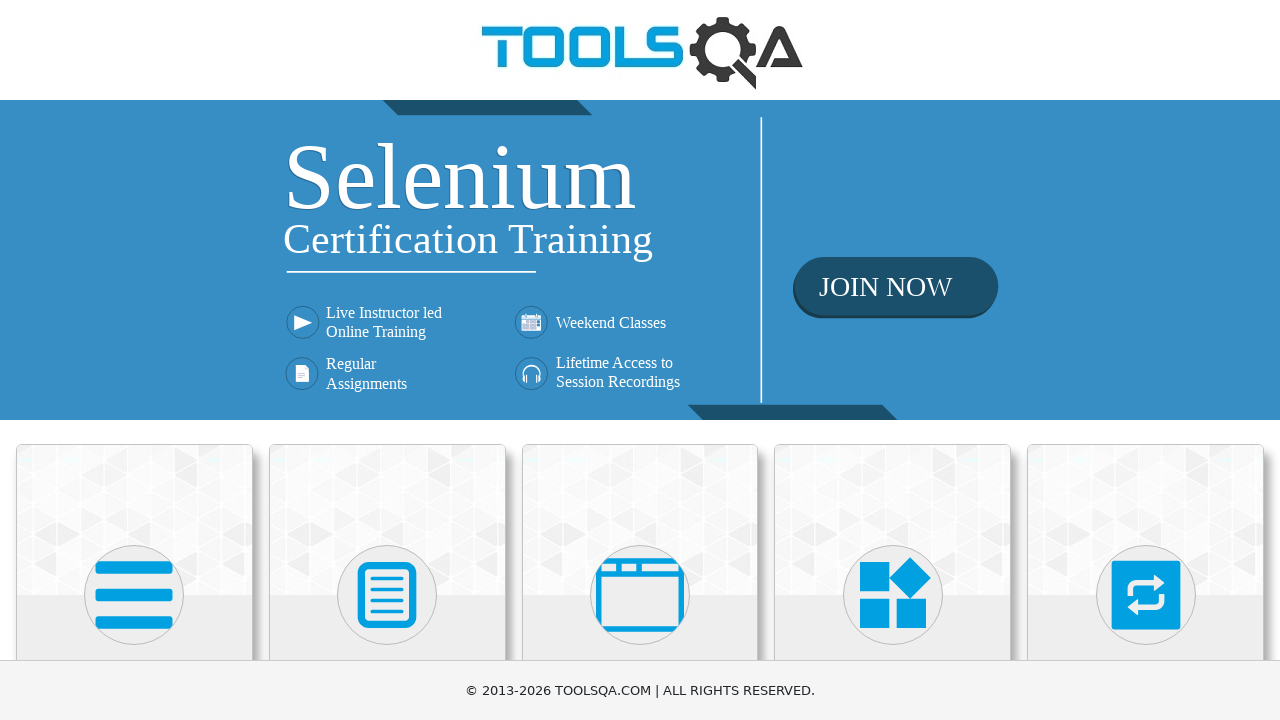

Clicked Forms card to navigate to Forms section at (387, 360) on xpath=//h5[text()='Forms']
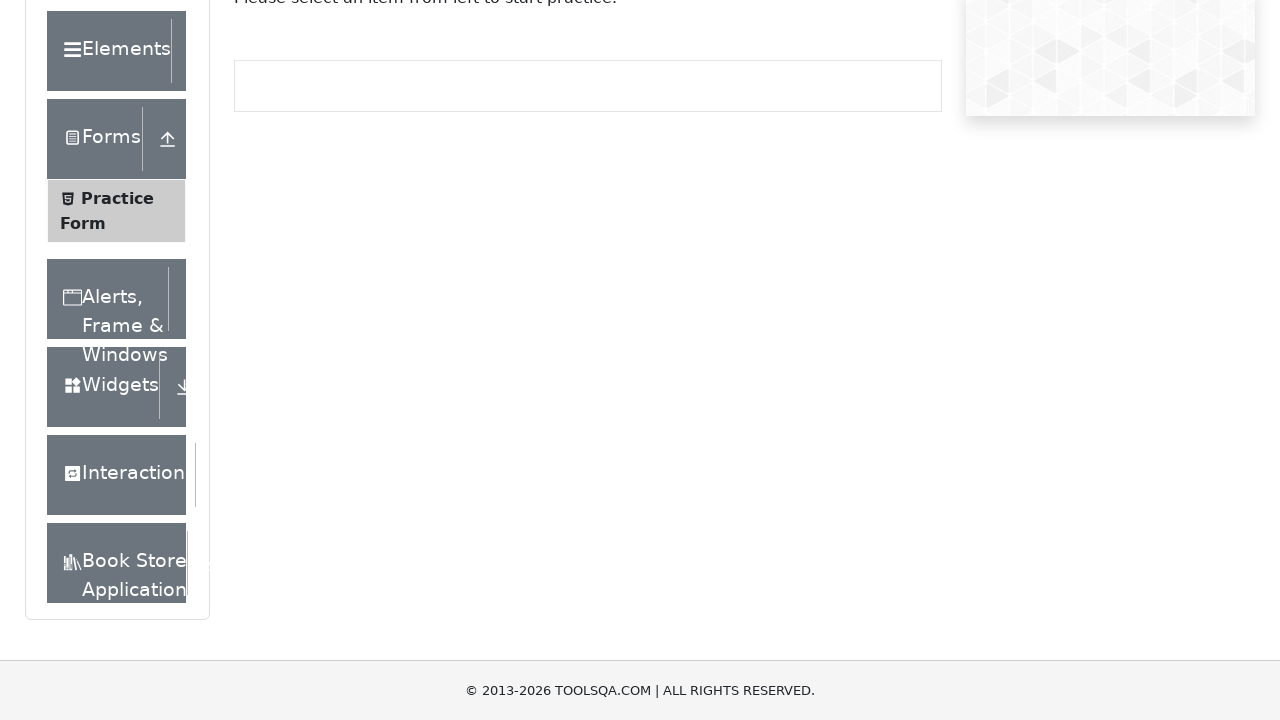

Page navigated to Forms URL
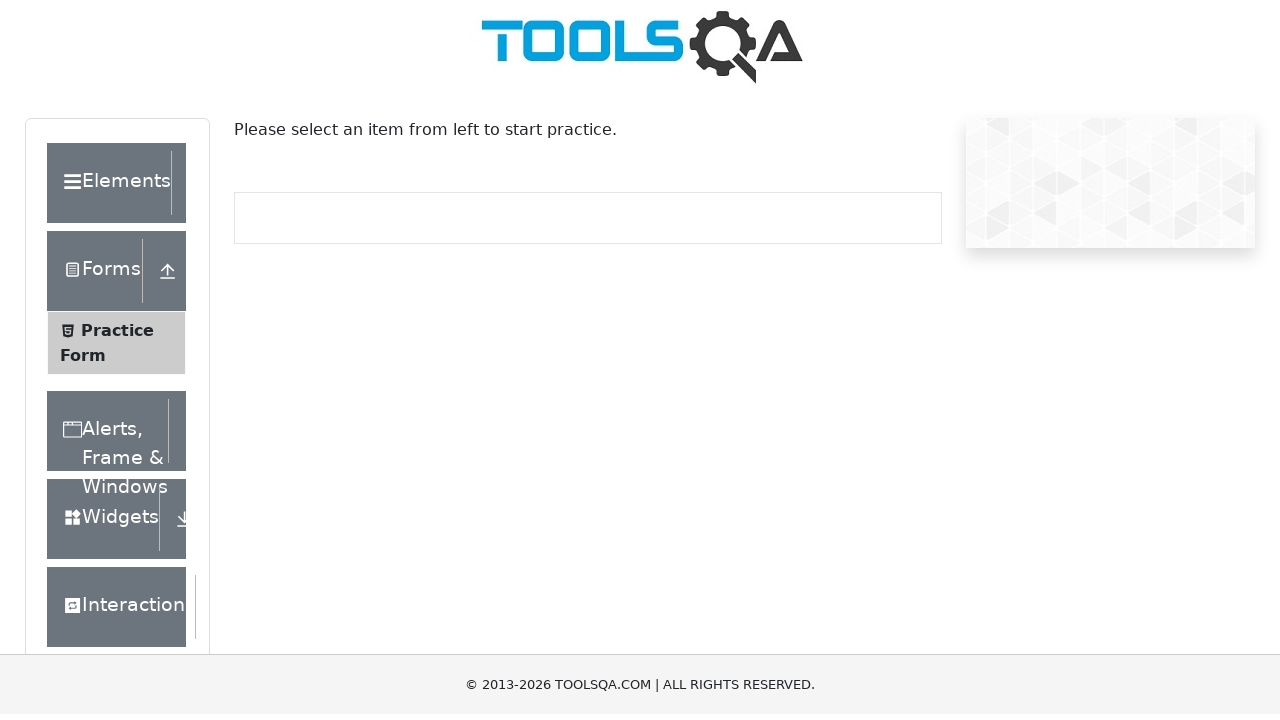

Verified URL is https://demoqa.com/forms
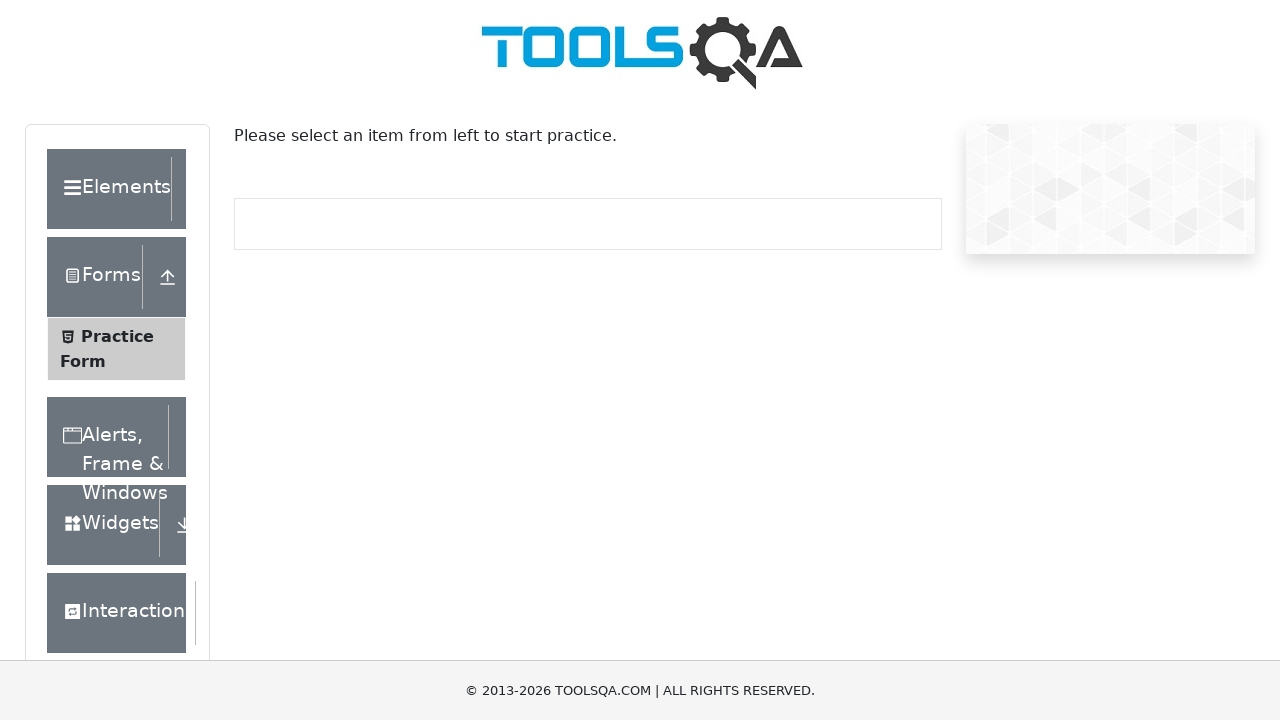

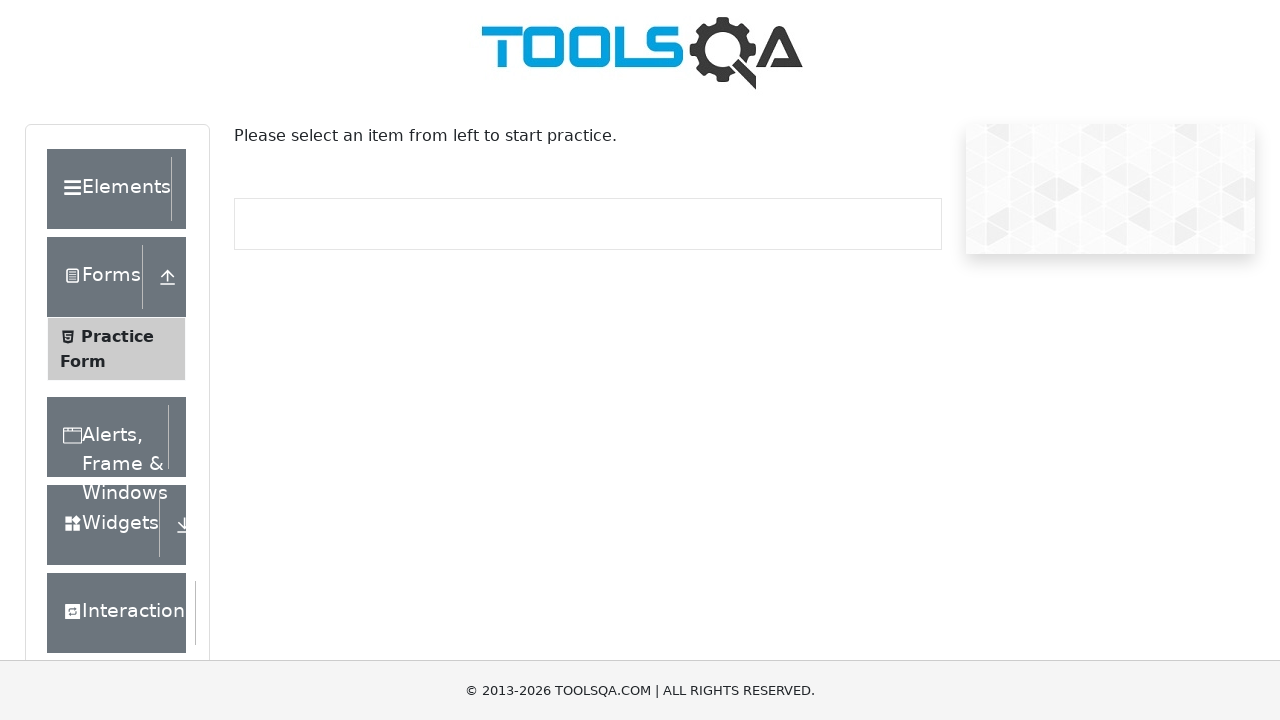